Tests bus ticket booking search functionality on Abhibus by entering source city (Coimbatore), destination city (Chidambaram), selecting today's date, and clicking search

Starting URL: https://www.abhibus.com/bus-ticket-booking

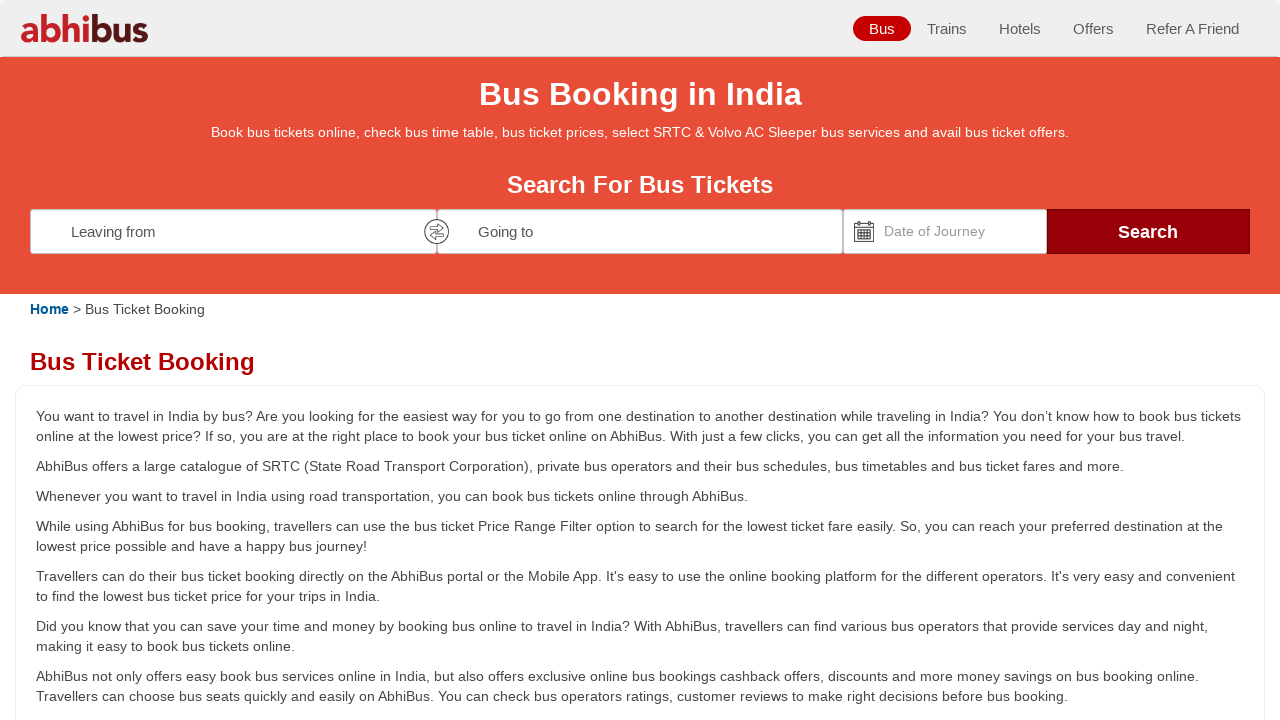

Filled source city field with 'Coimbatore' on #source
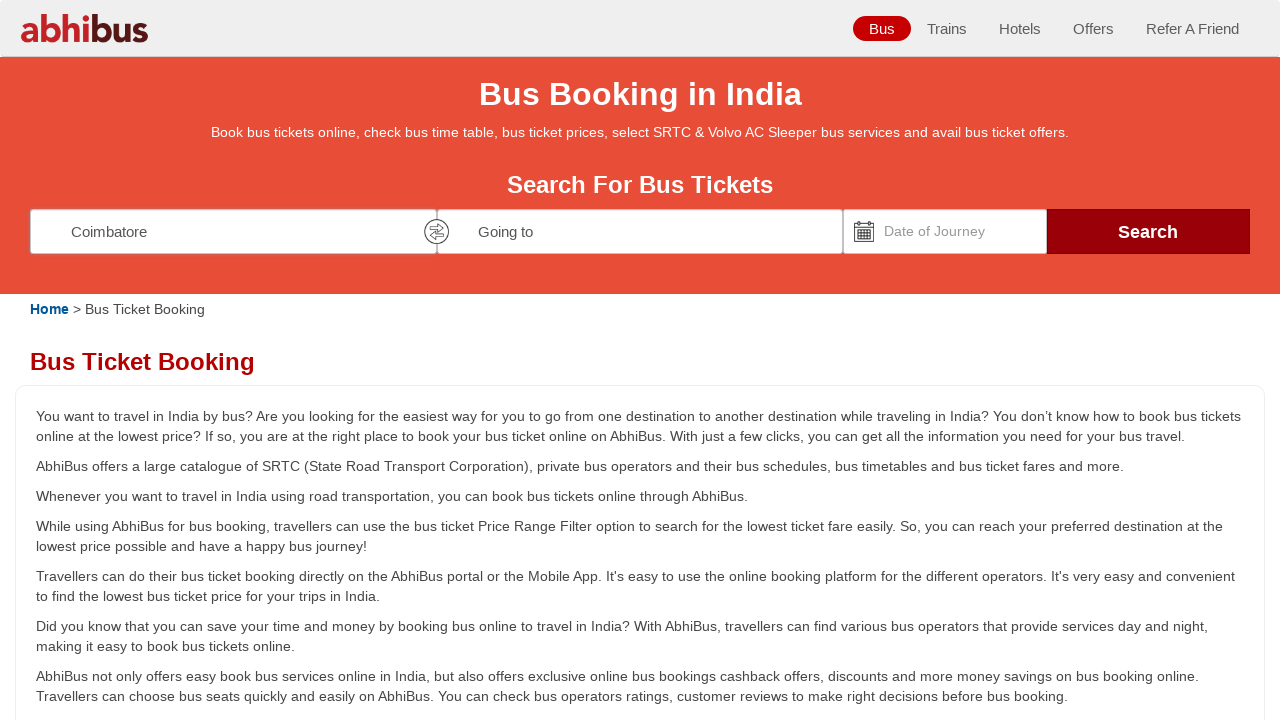

Waited 1 second for source field to process
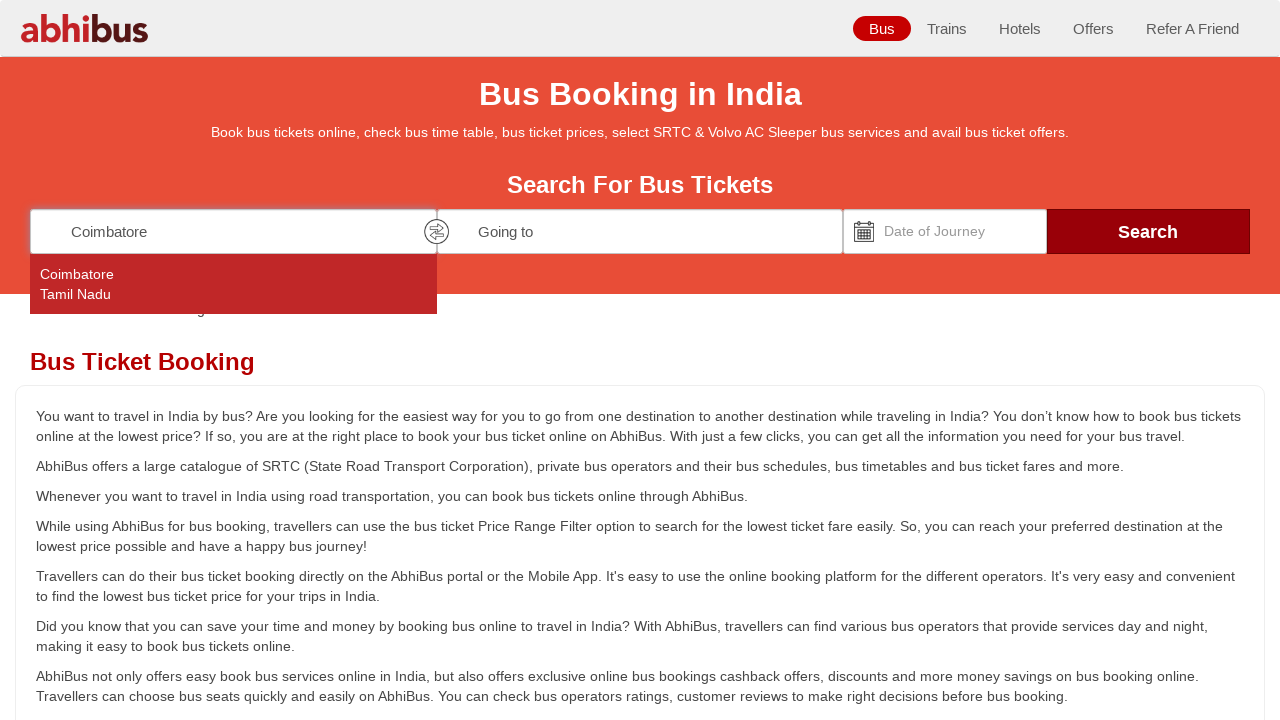

Pressed Enter to confirm source city selection on #source
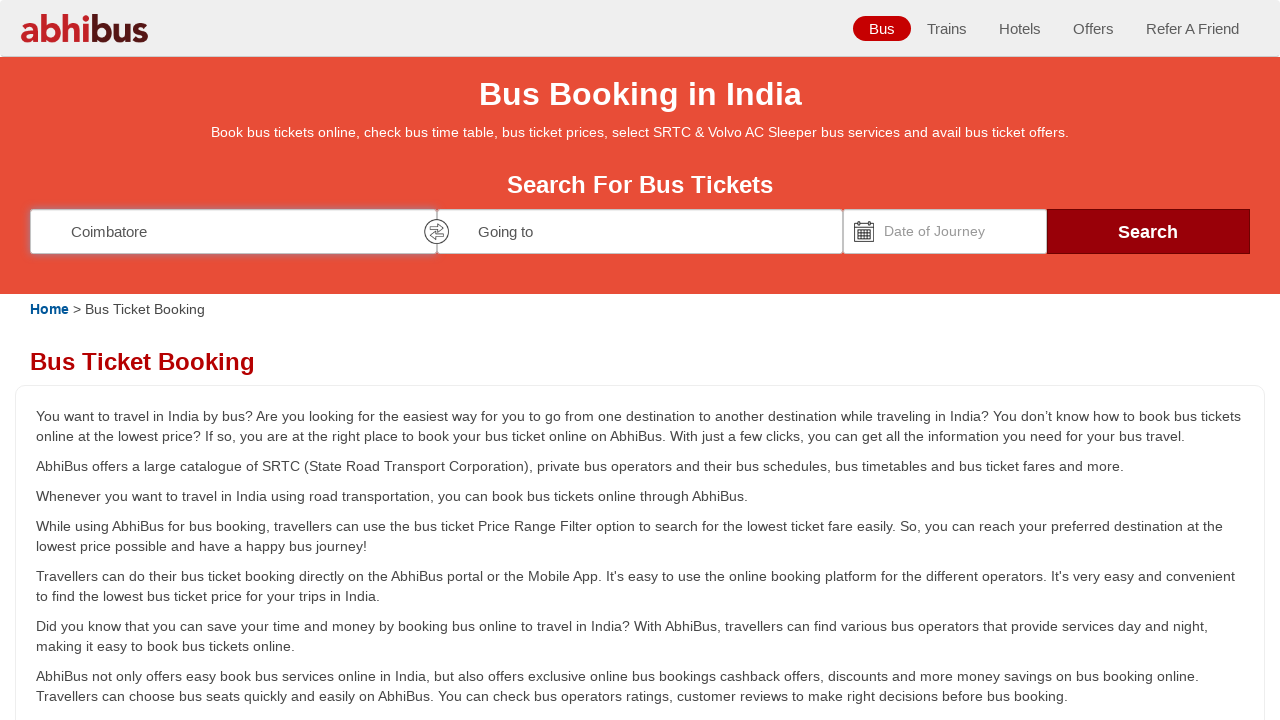

Clicked on source field again at (233, 231) on #source
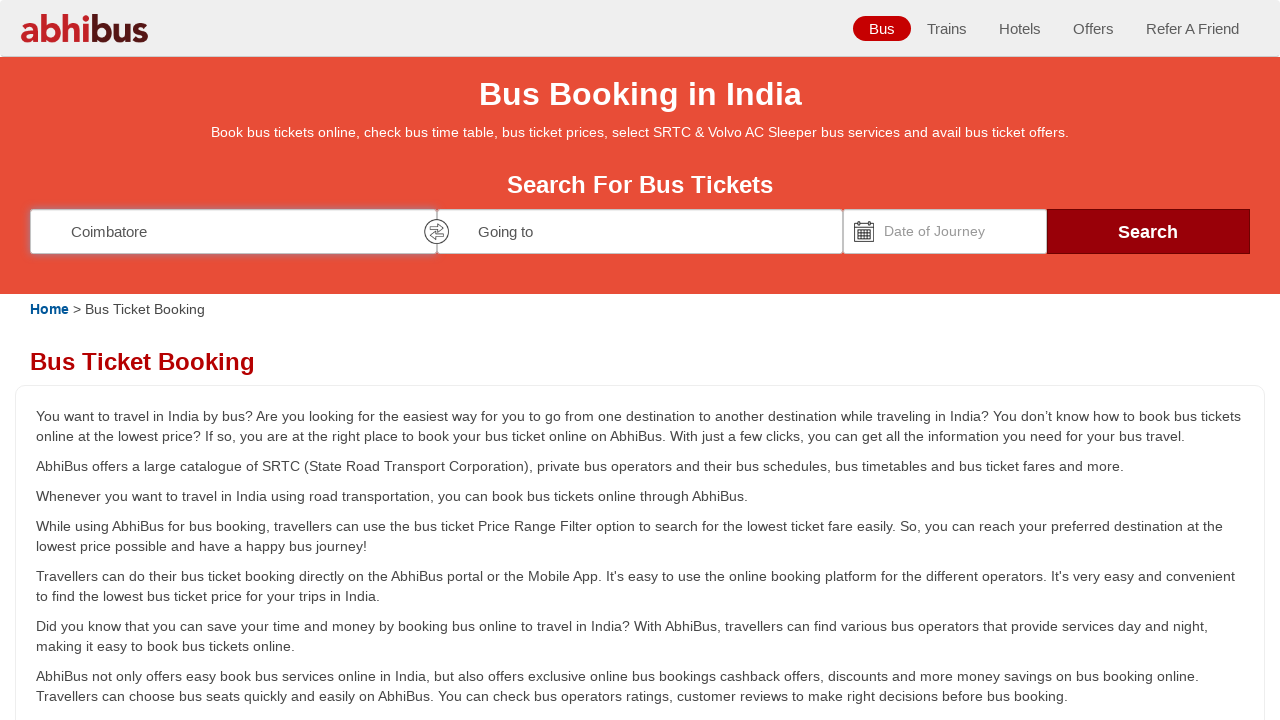

Waited 1 second for source field to be ready
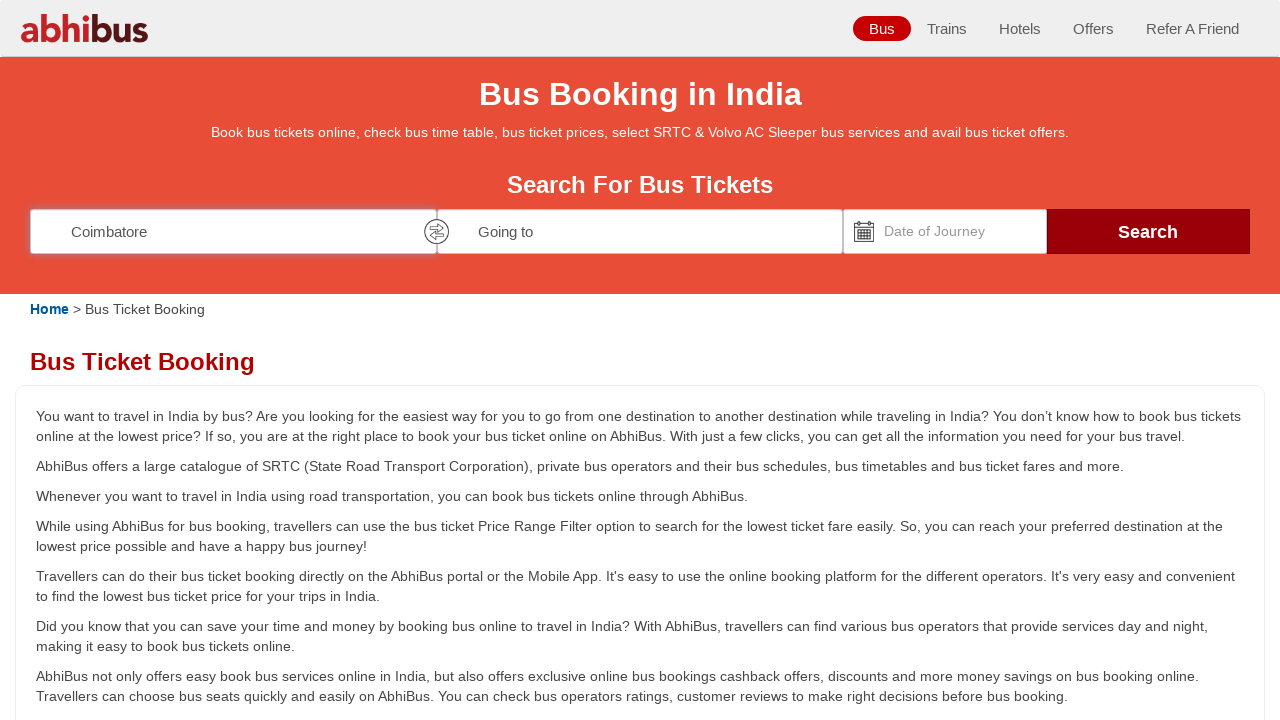

Clicked on destination city field at (640, 231) on input[name='destination']
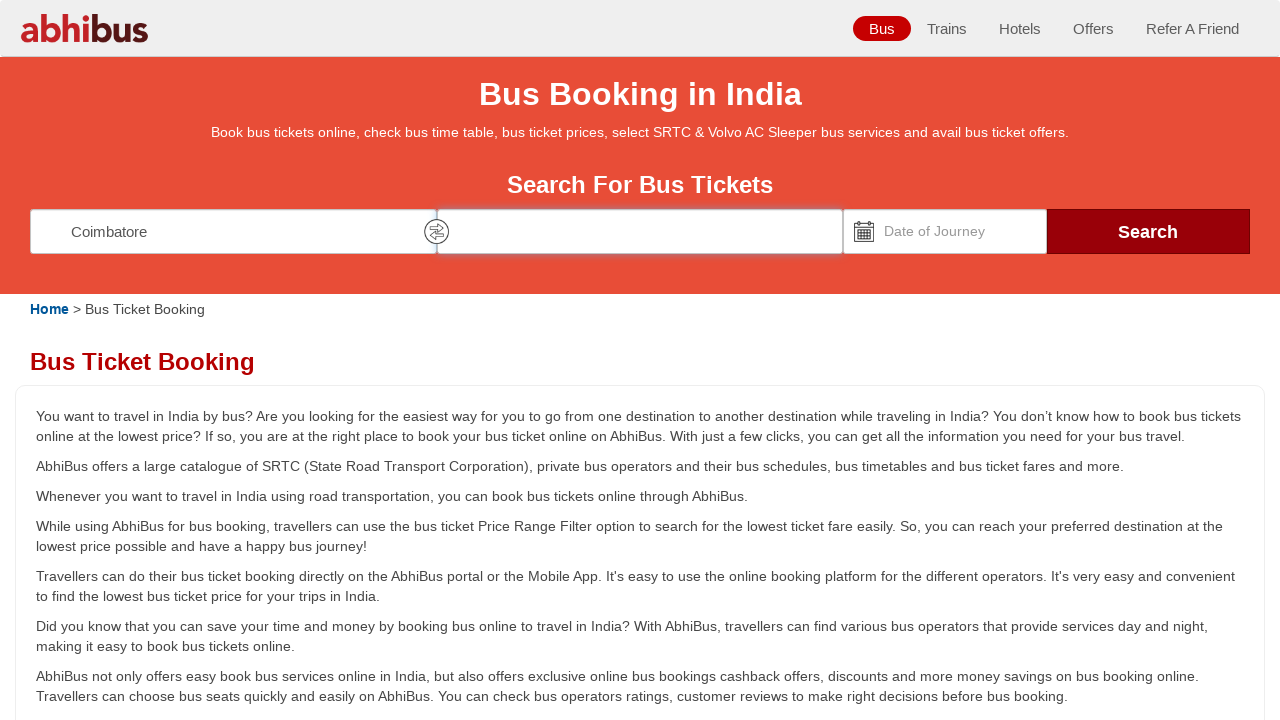

Waited 1 second for destination field to load
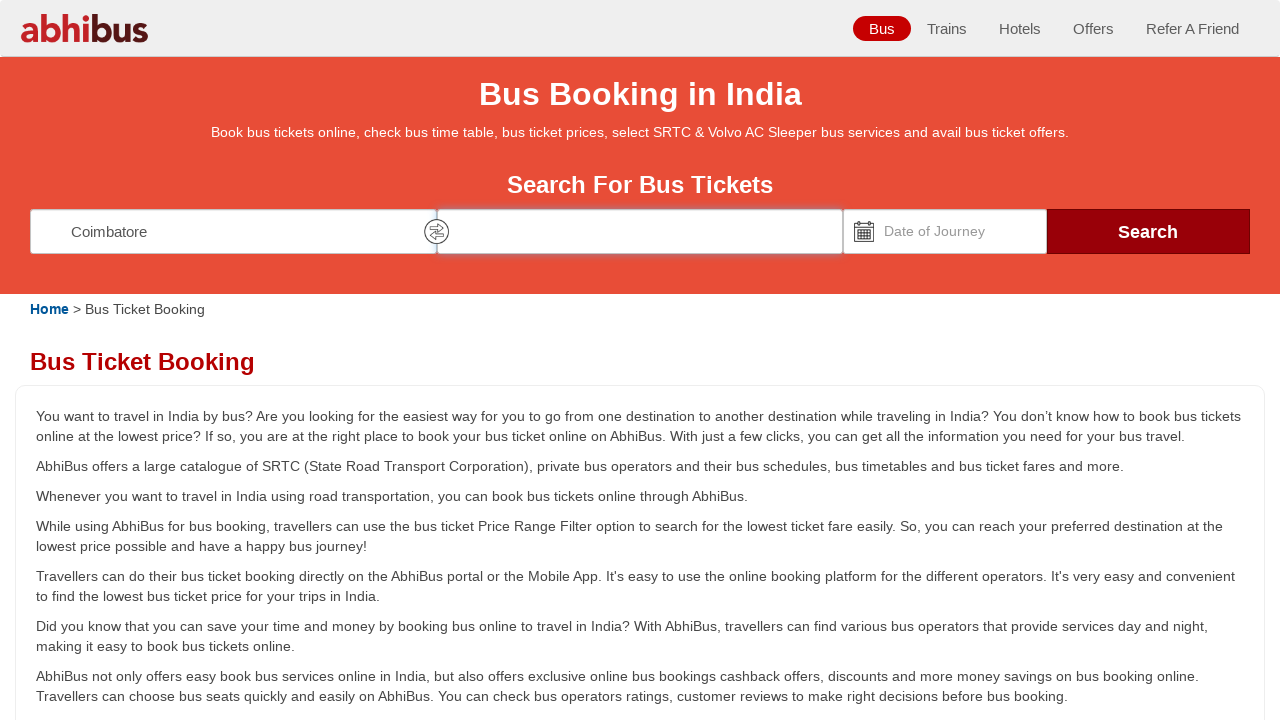

Filled destination city field with 'Chidambaram' on input[name='destination']
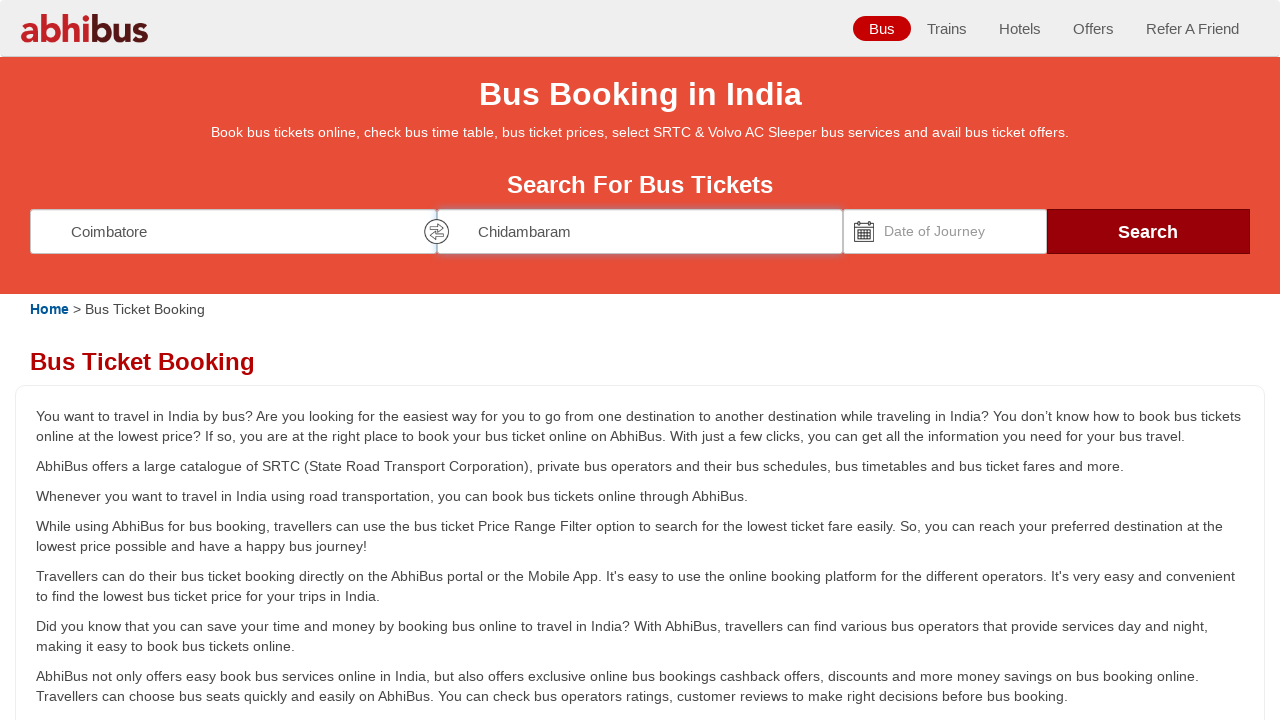

Waited 1 second for destination field to process
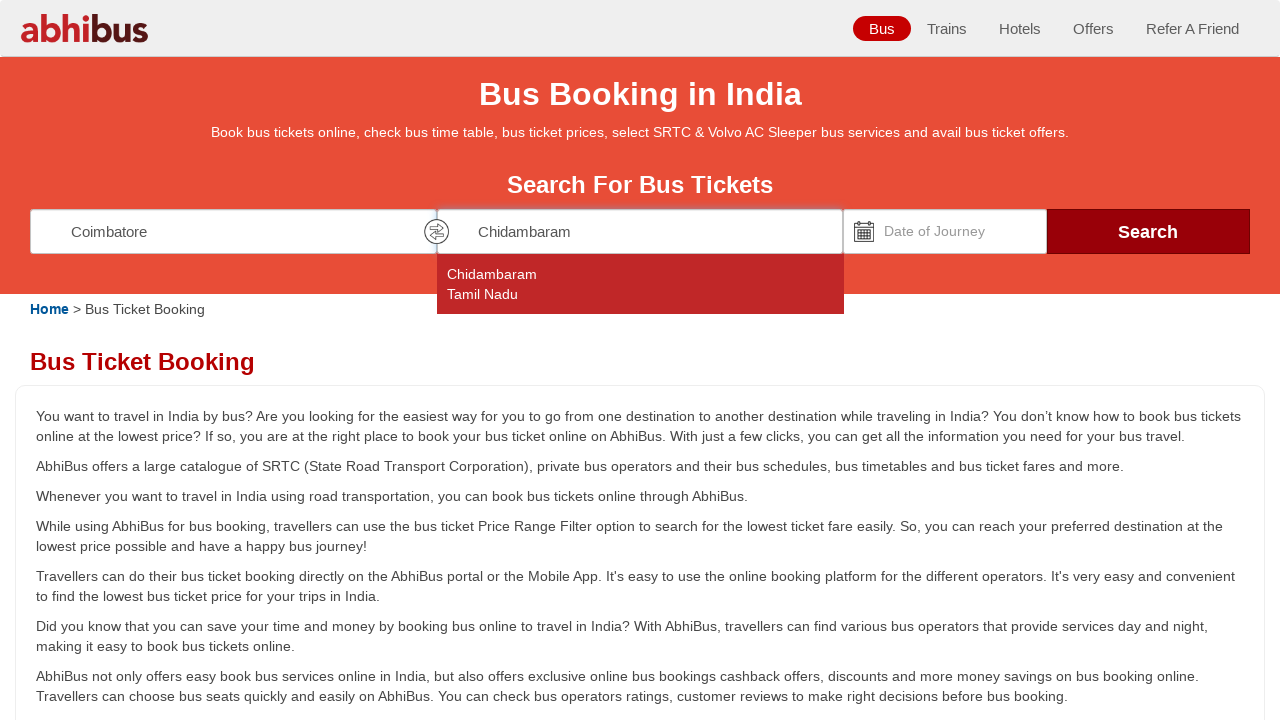

Pressed Enter to confirm destination city selection on input[name='destination']
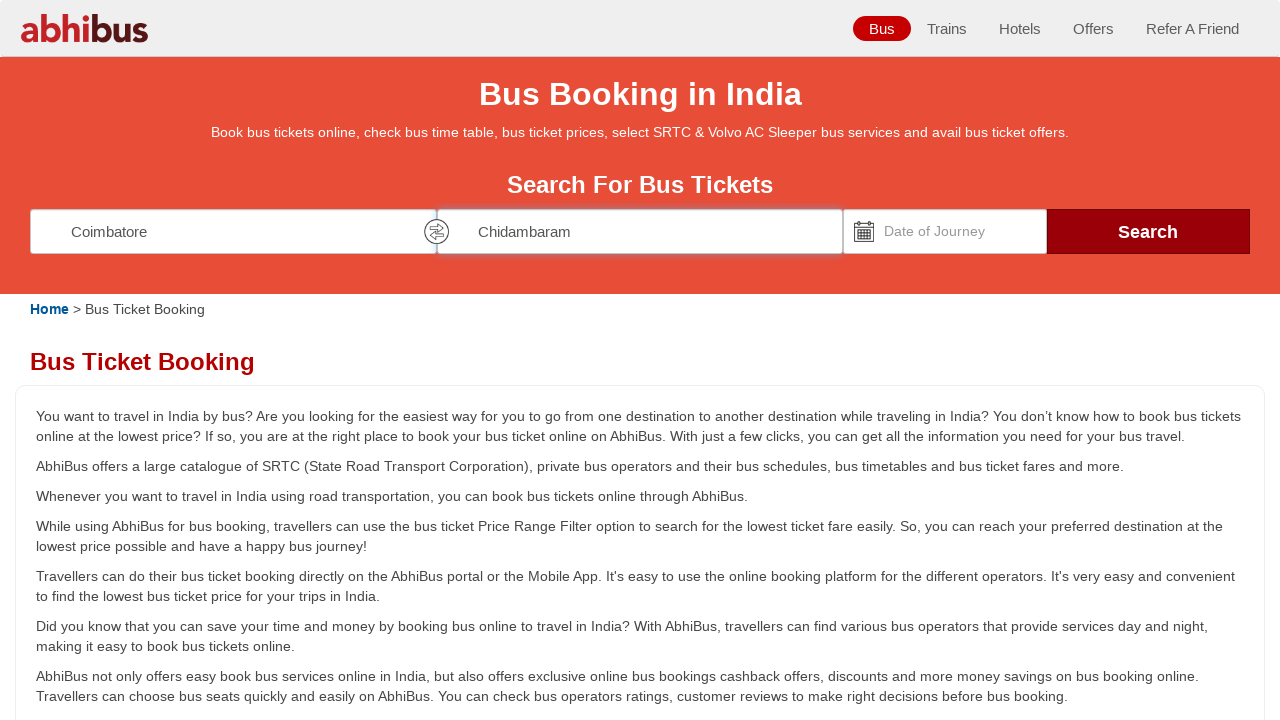

Clicked on date picker to open calendar at (945, 231) on #datepicker1
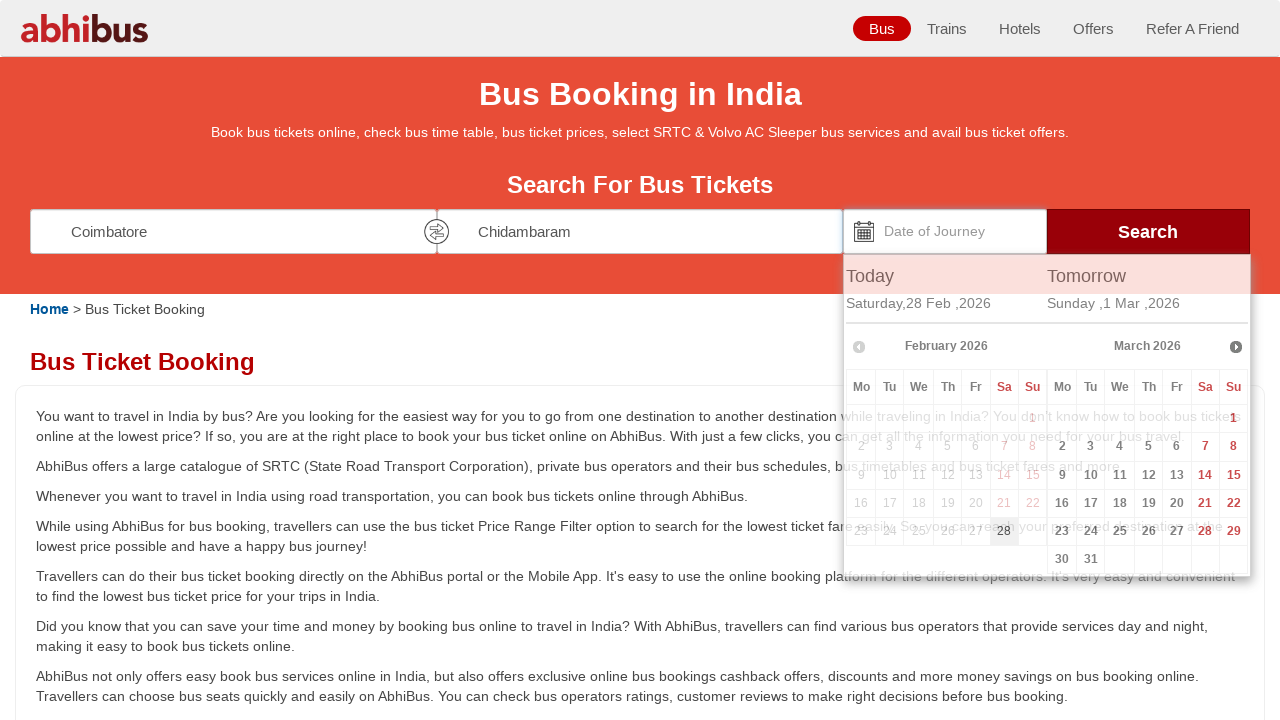

Selected today's date from date picker at (947, 276) on #todaydiv h4
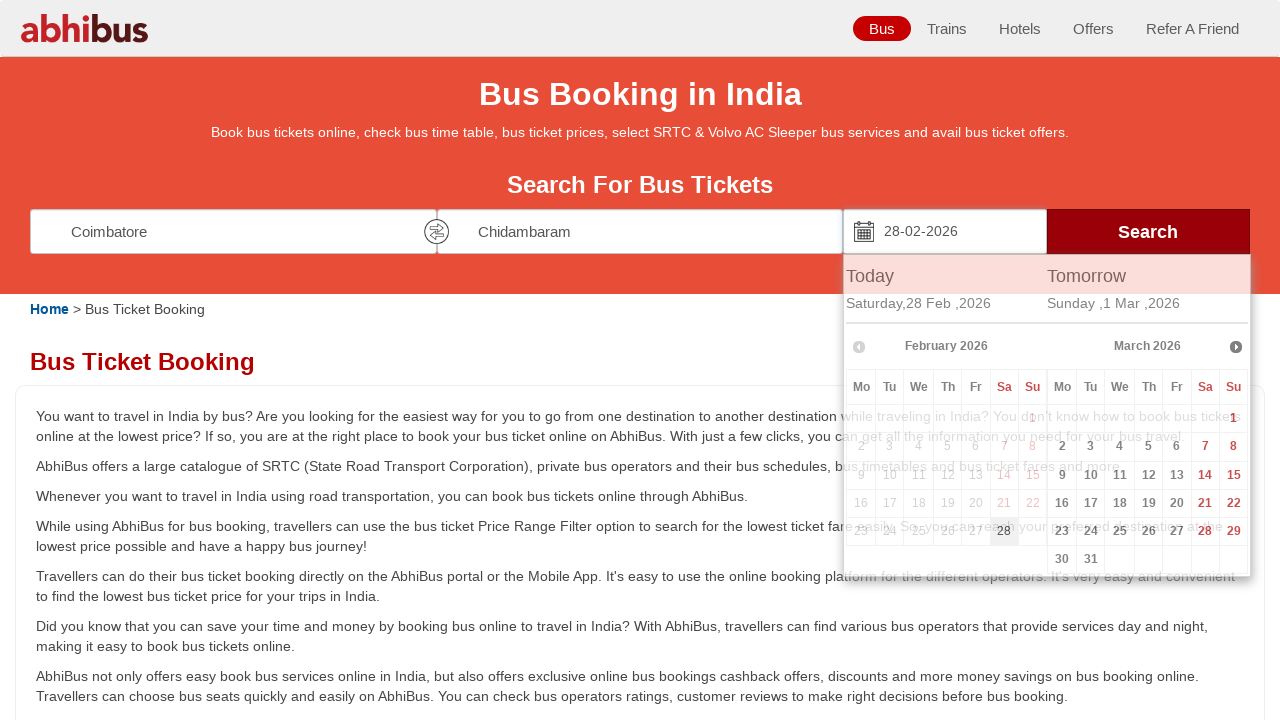

Clicked search button to initiate bus ticket search at (1148, 231) on #seo_search_btn
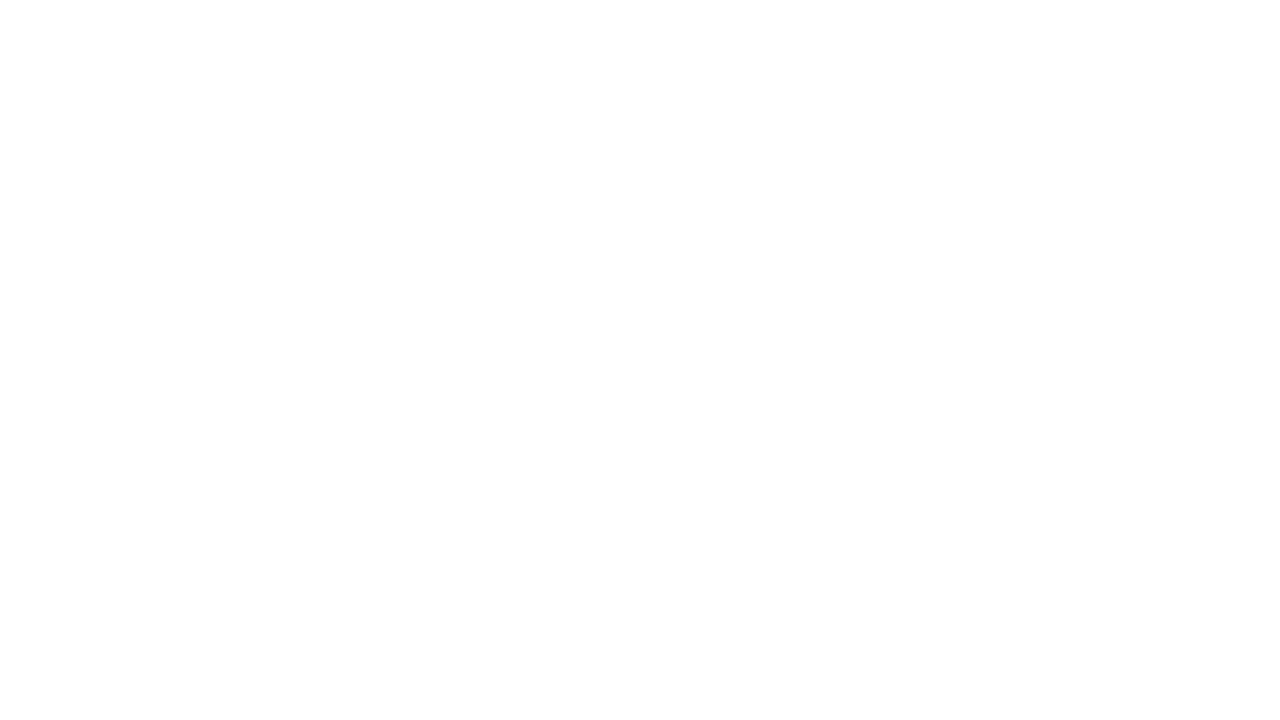

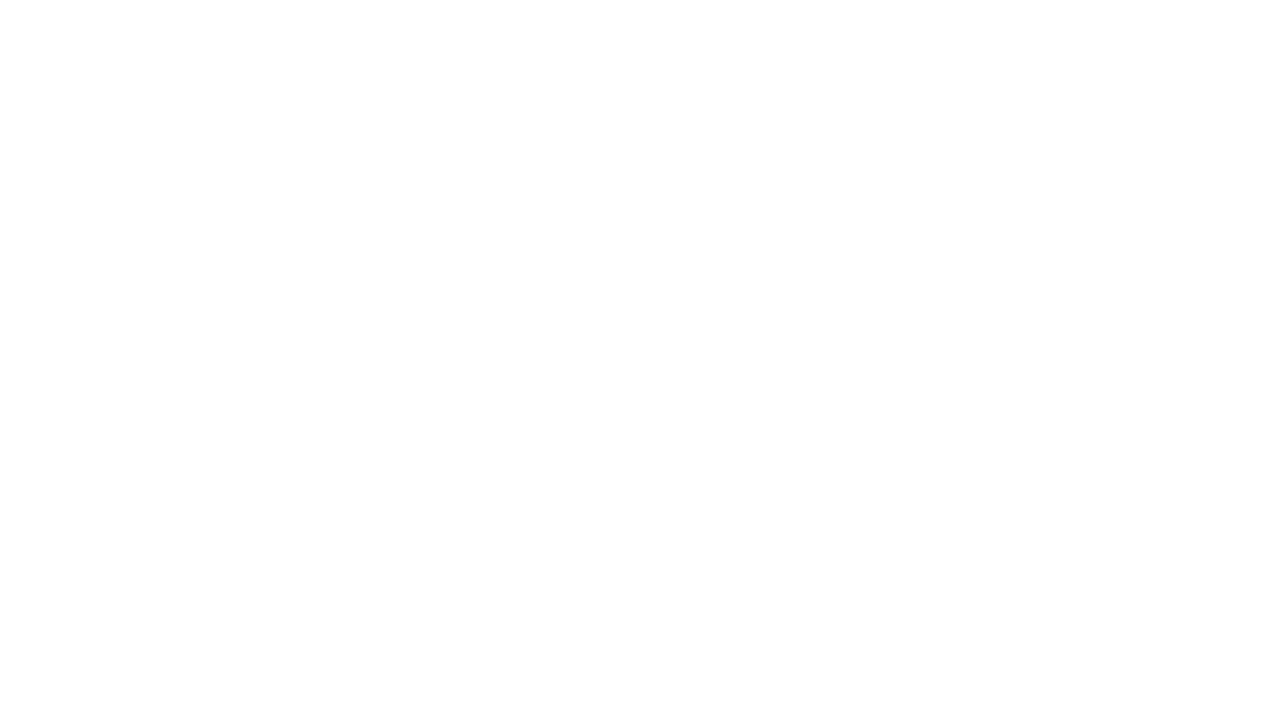